Tests jQuery UI drag and drop functionality by dragging an element from source to destination within an iframe

Starting URL: https://jqueryui.com/droppable/

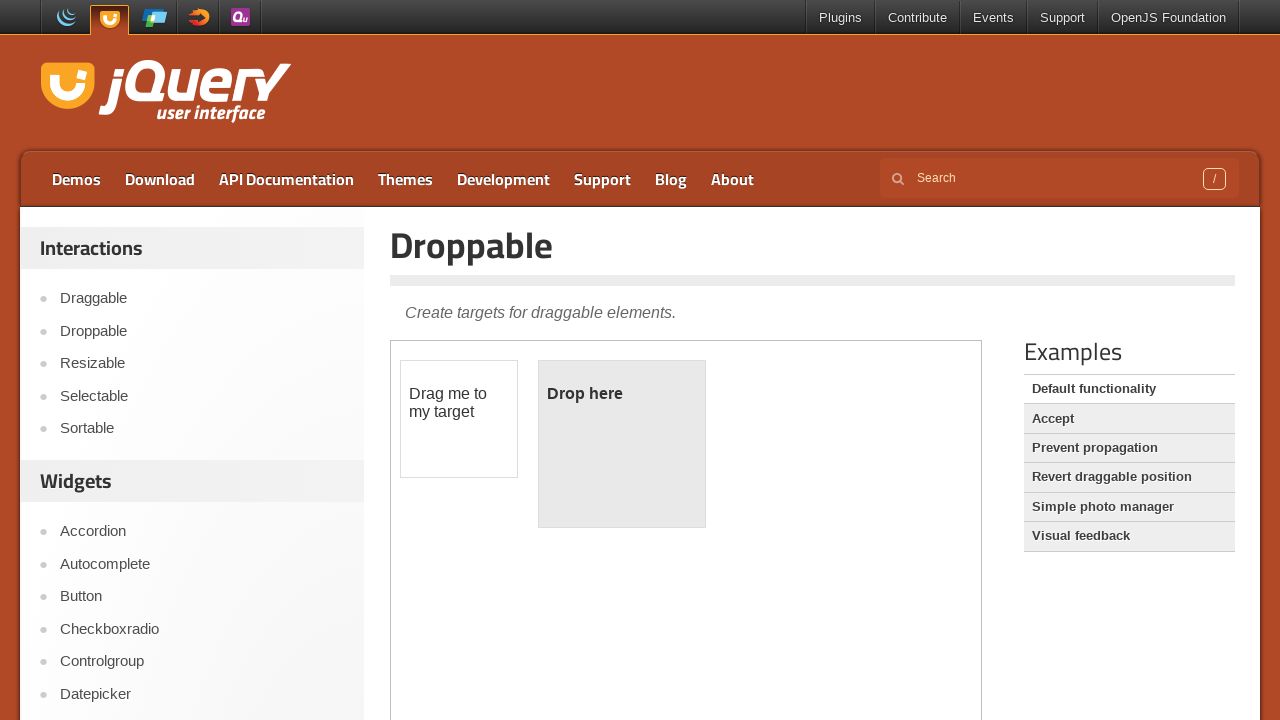

Located the demo iframe containing jQuery UI droppable example
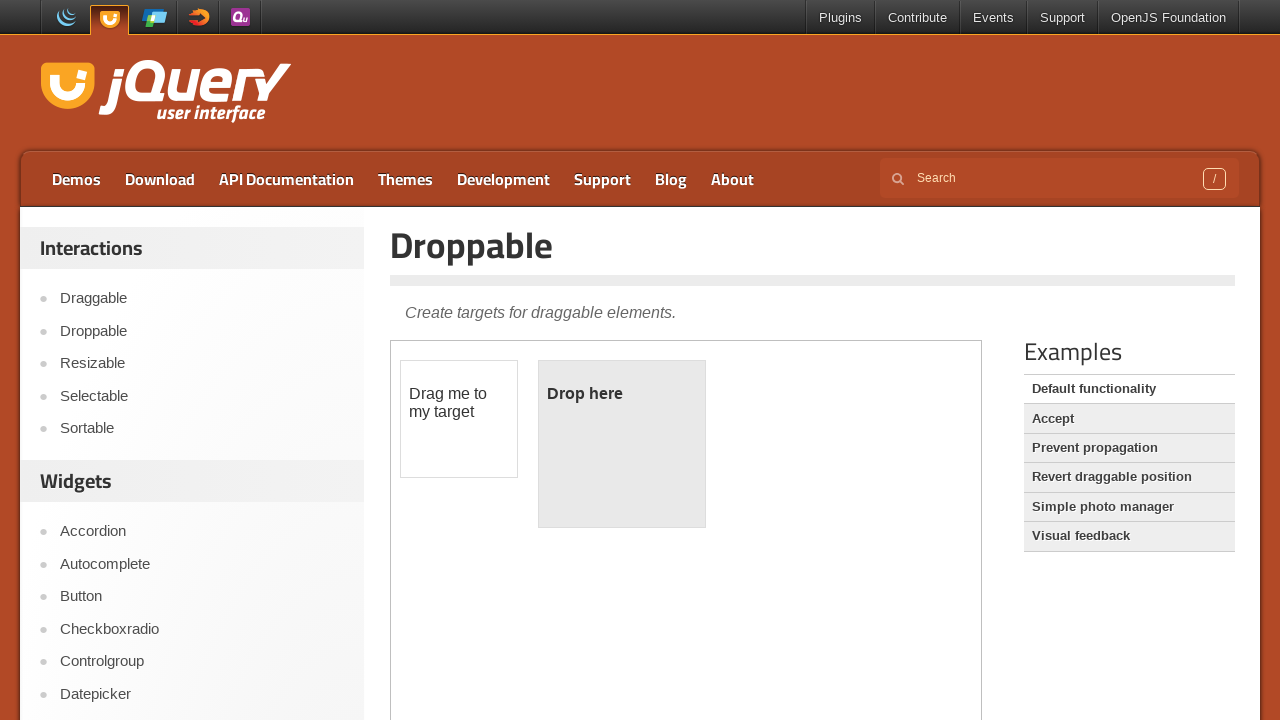

Located the draggable source element within the iframe
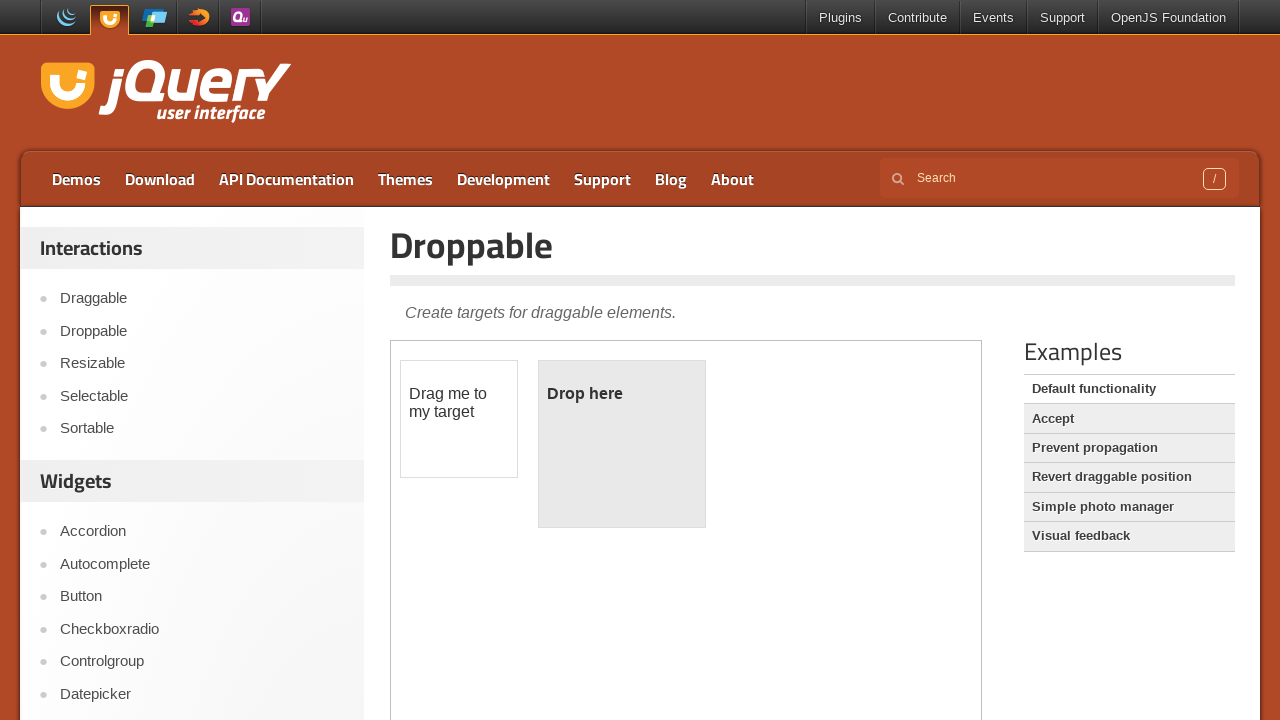

Located the droppable destination element within the iframe
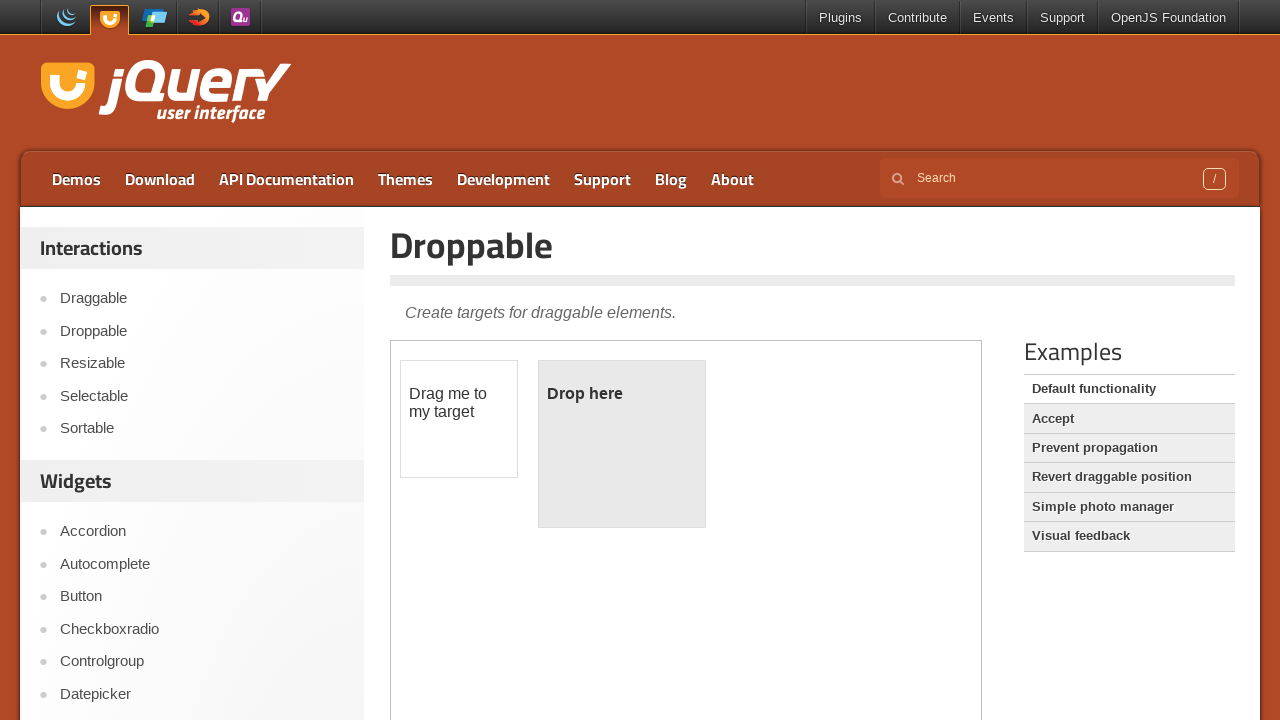

Dragged the draggable element to the droppable destination at (622, 444)
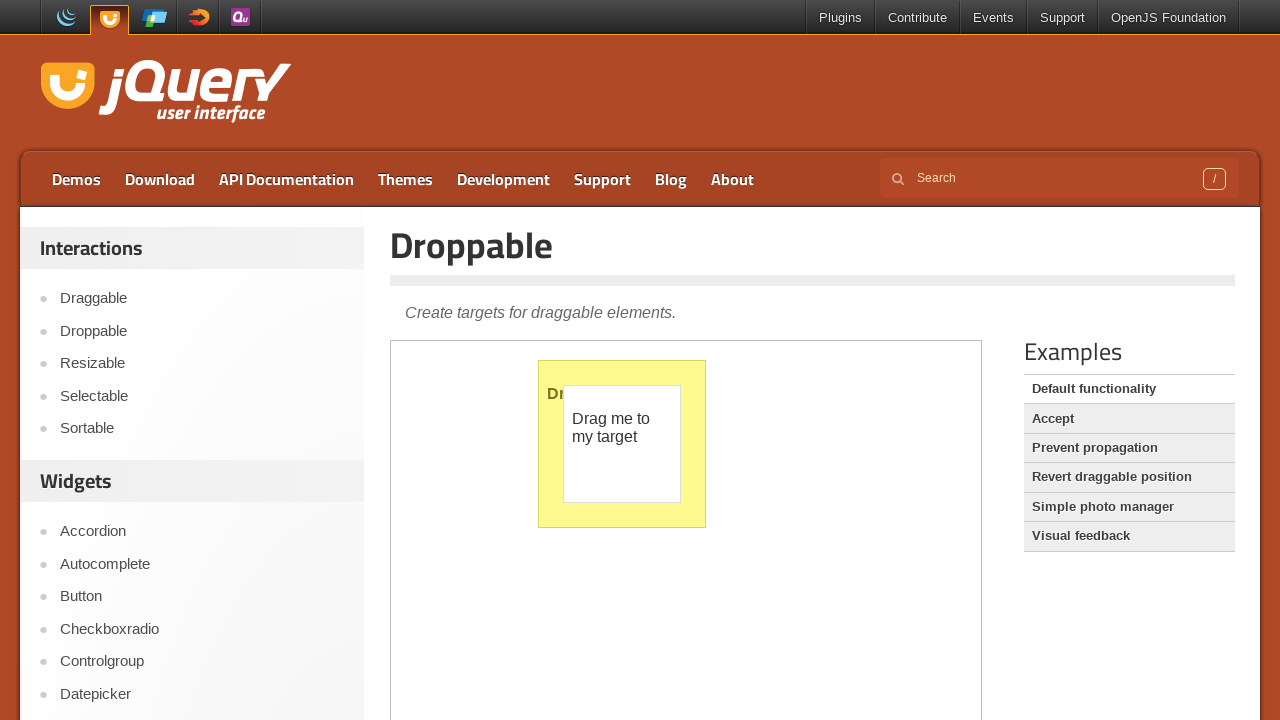

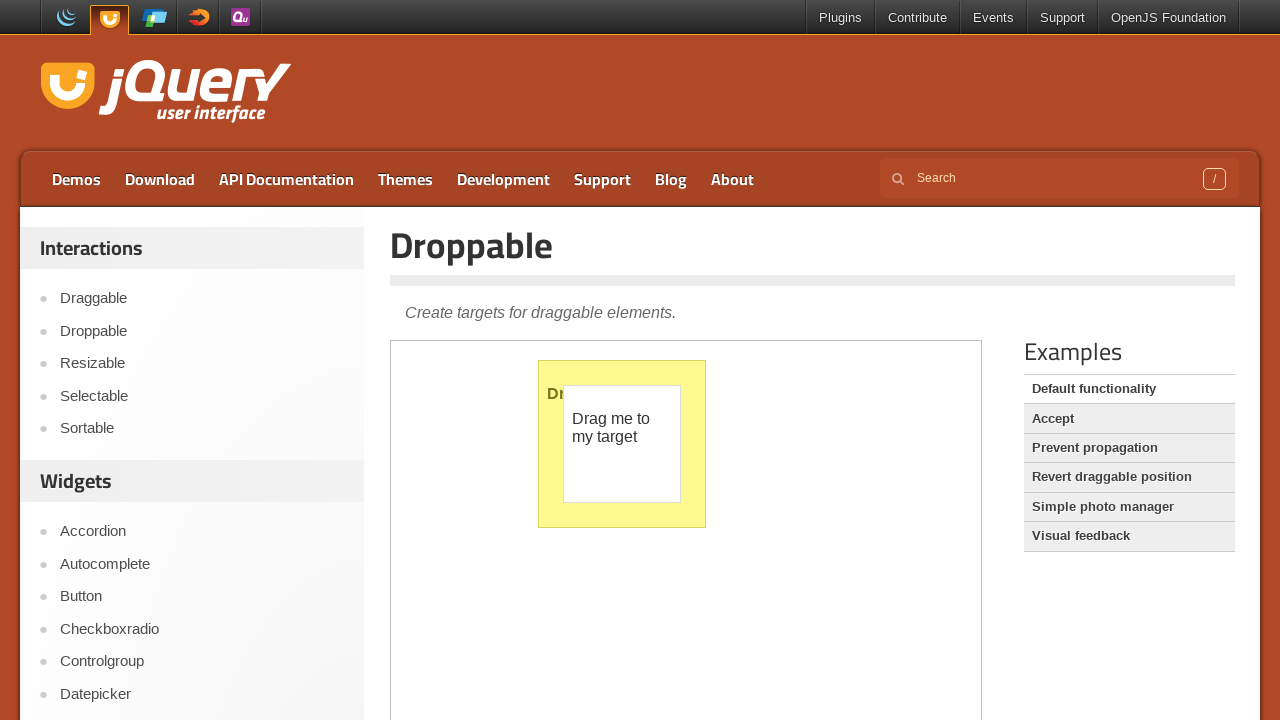